Navigates to the Bloomingdales homepage and waits for the page to load

Starting URL: https://www.bloomingdales.com/

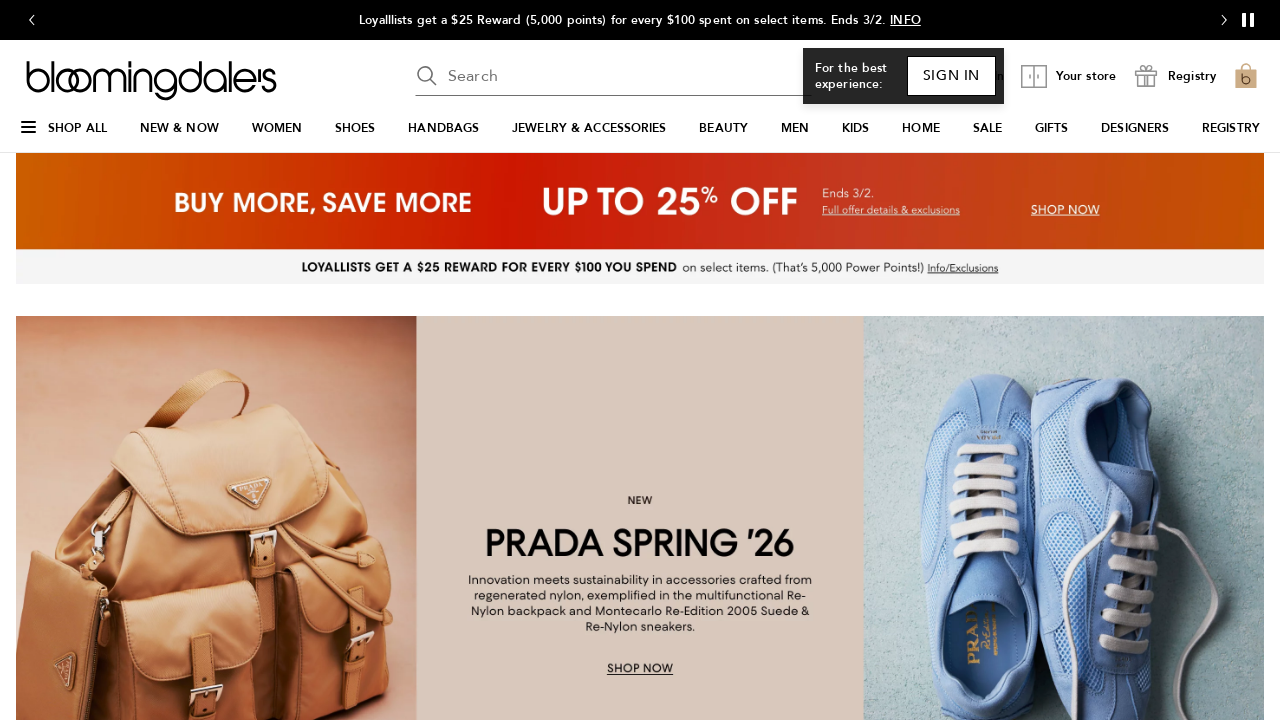

Navigated to Bloomingdales homepage
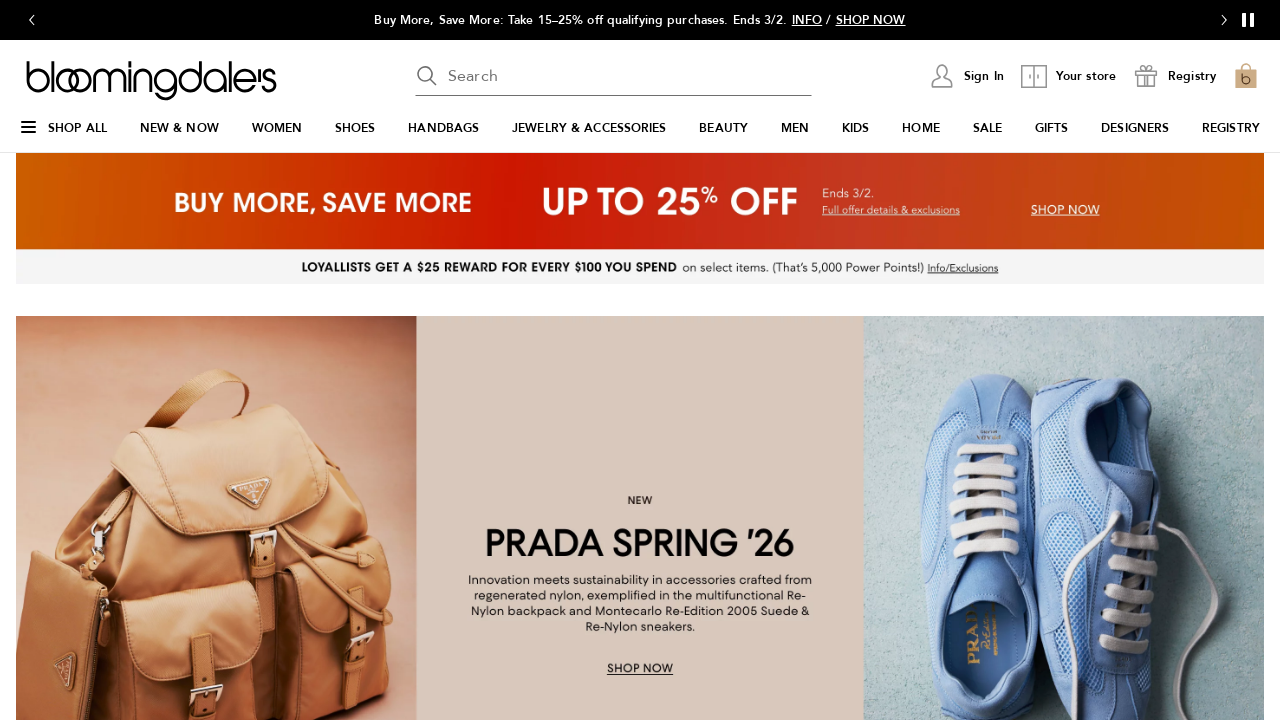

Page fully loaded with all network requests completed
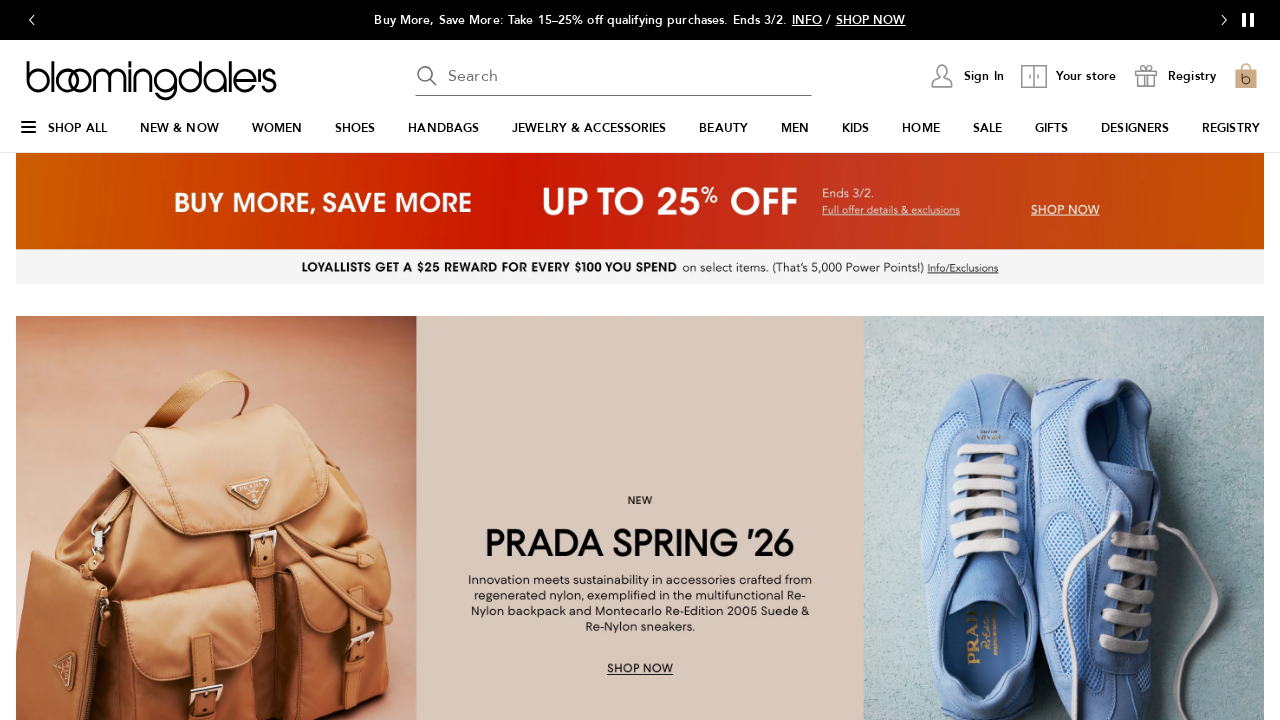

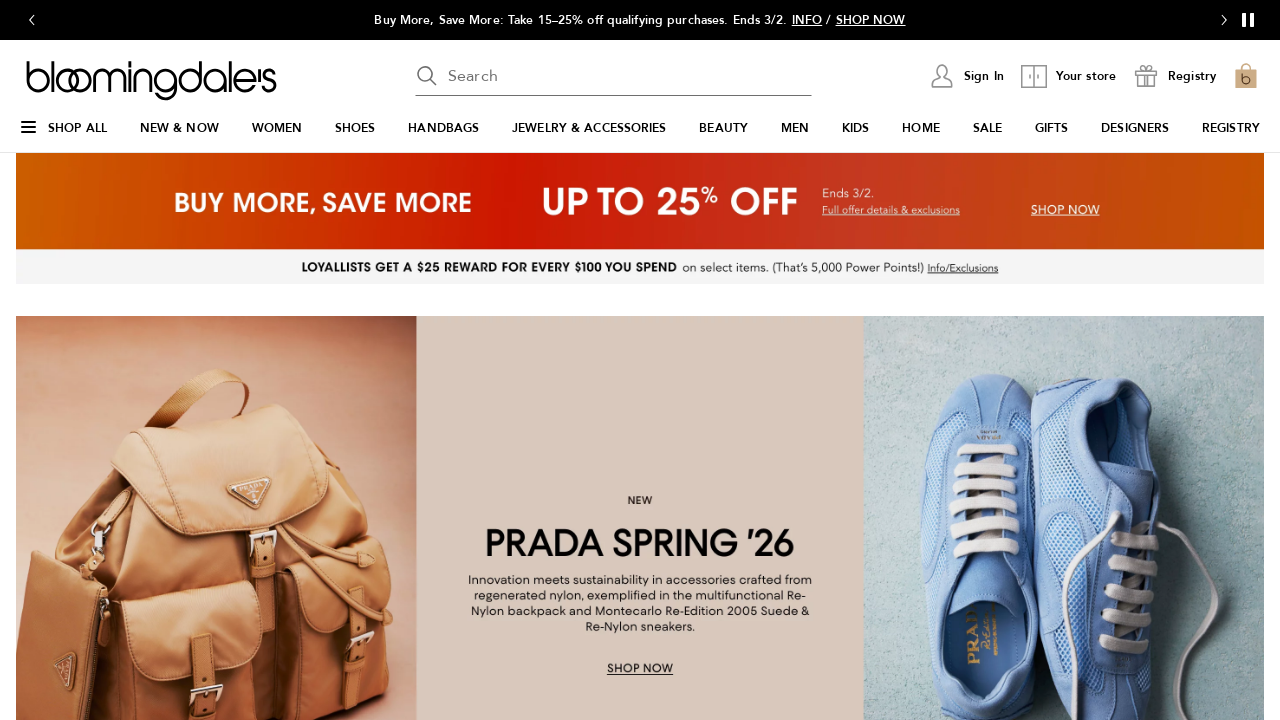